Tests navigation to the AnhTester website and clicks on the blog link

Starting URL: https://anhtester.com

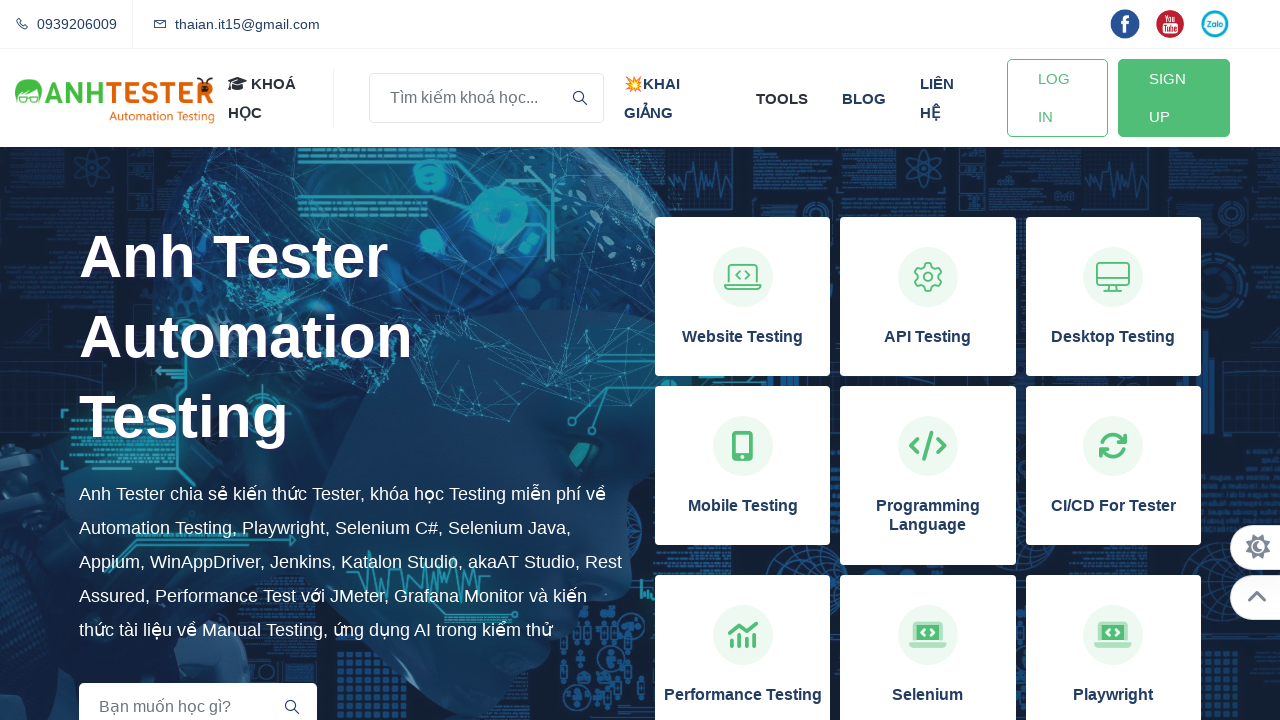

Clicked on the blog link at (864, 98) on xpath=//a[normalize-space()='blog']
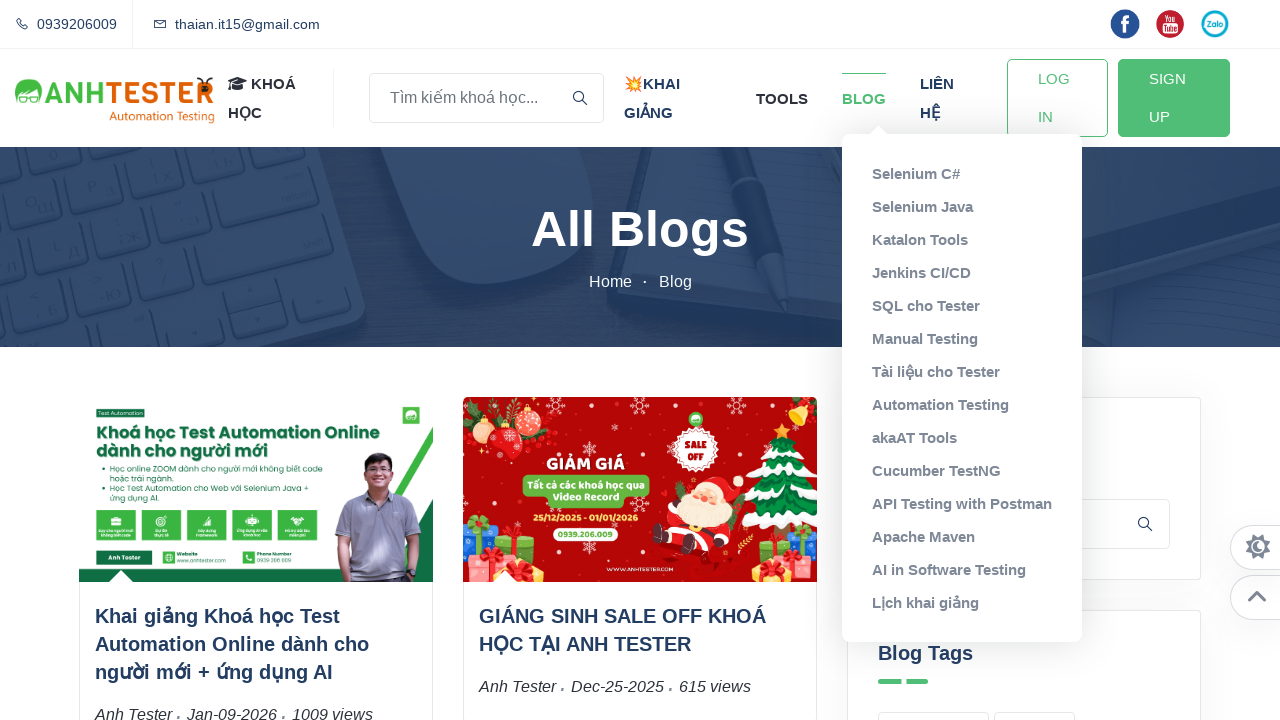

Blog page load completed
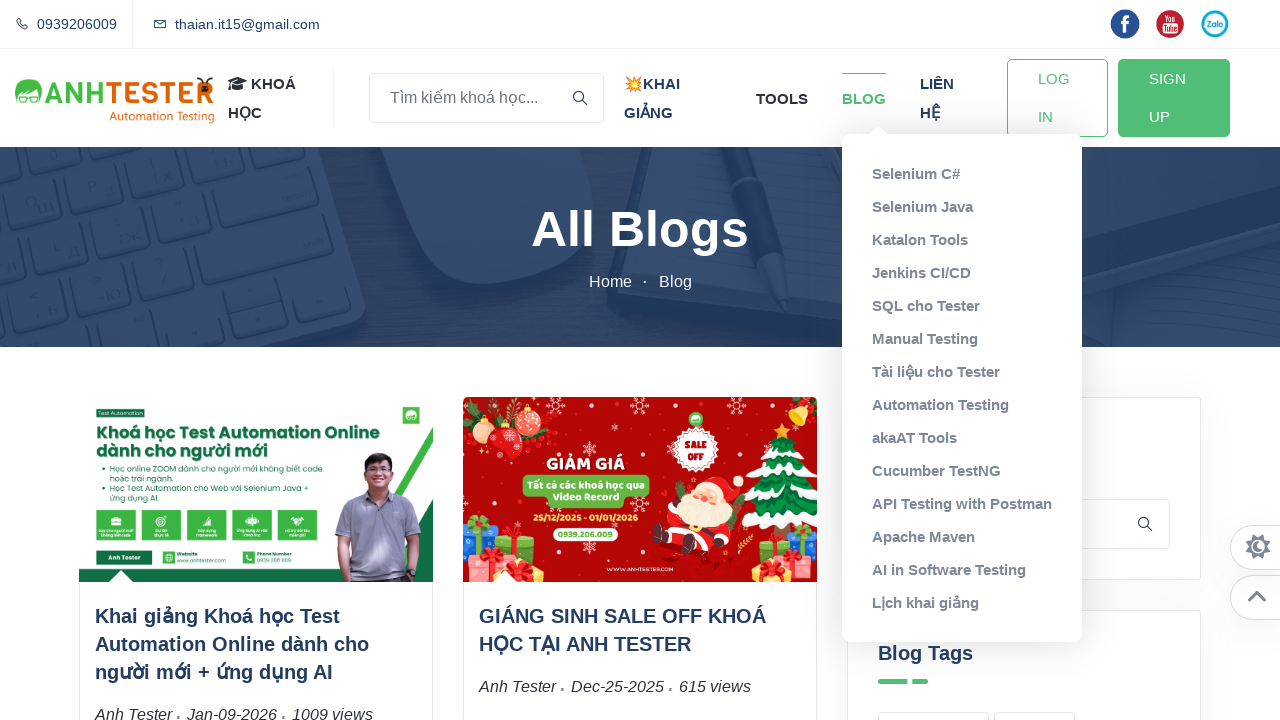

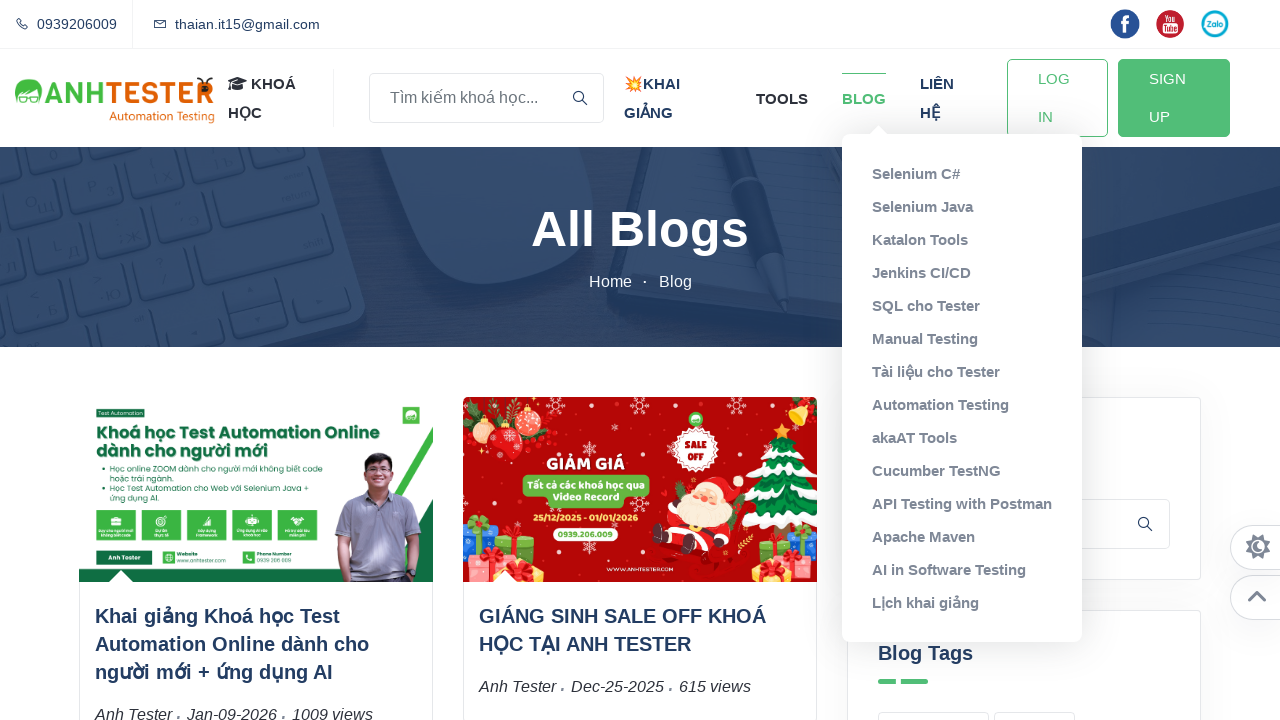